Tests entering text into a JavaScript prompt dialog, accepting it, and verifying the entered text is displayed

Starting URL: https://automationfc.github.io/basic-form/

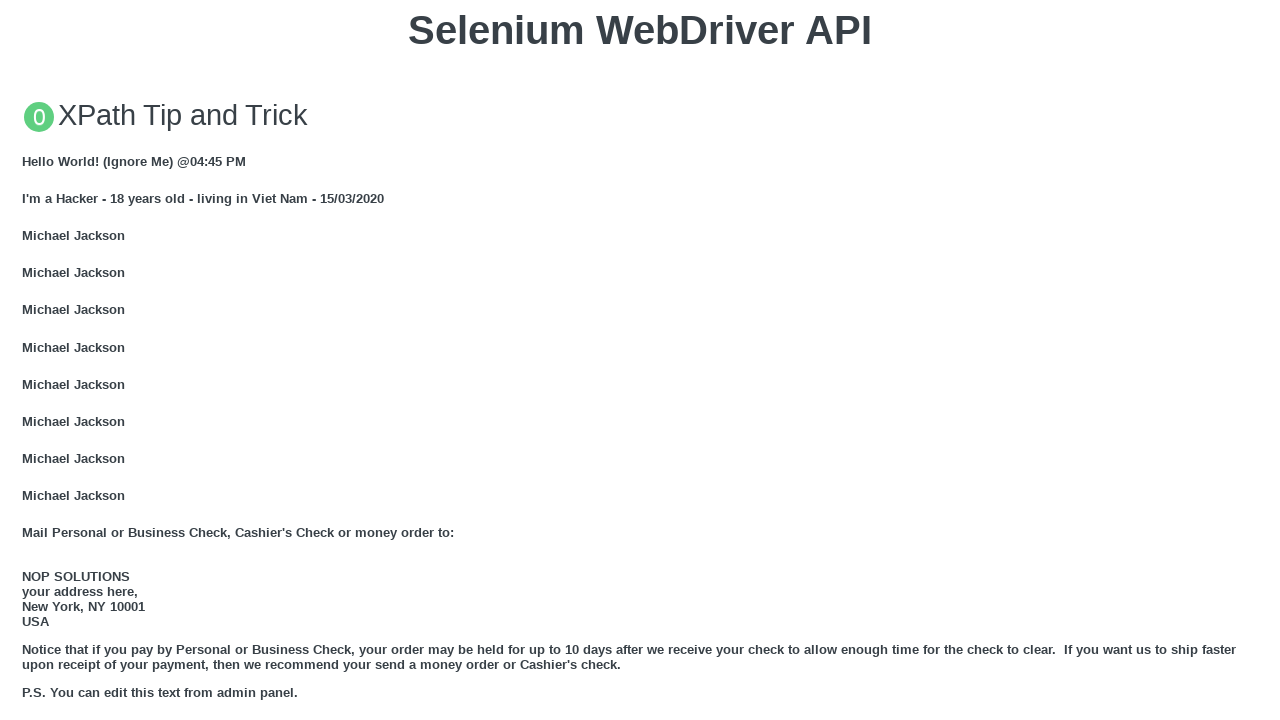

Set up dialog handler to accept prompt with text 'Fullstack Selenium Java'
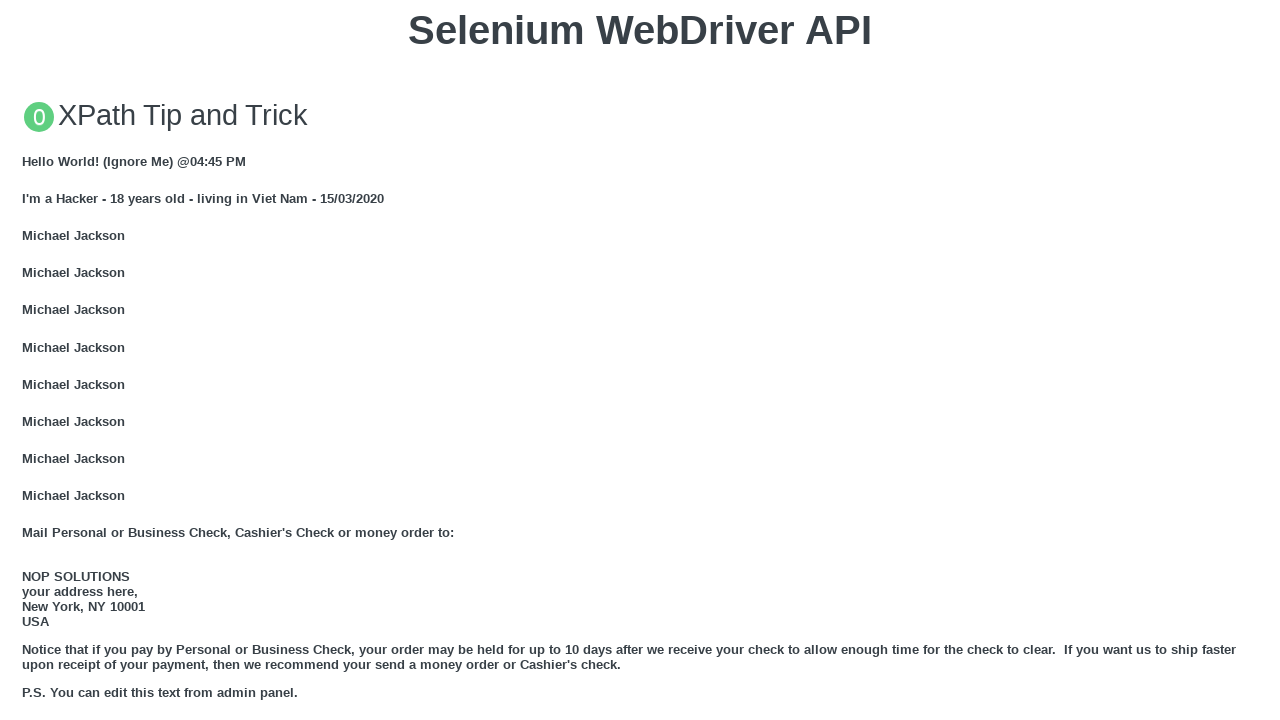

Clicked 'Click for JS Prompt' button to trigger JavaScript prompt dialog at (640, 360) on xpath=//button[text()='Click for JS Prompt']
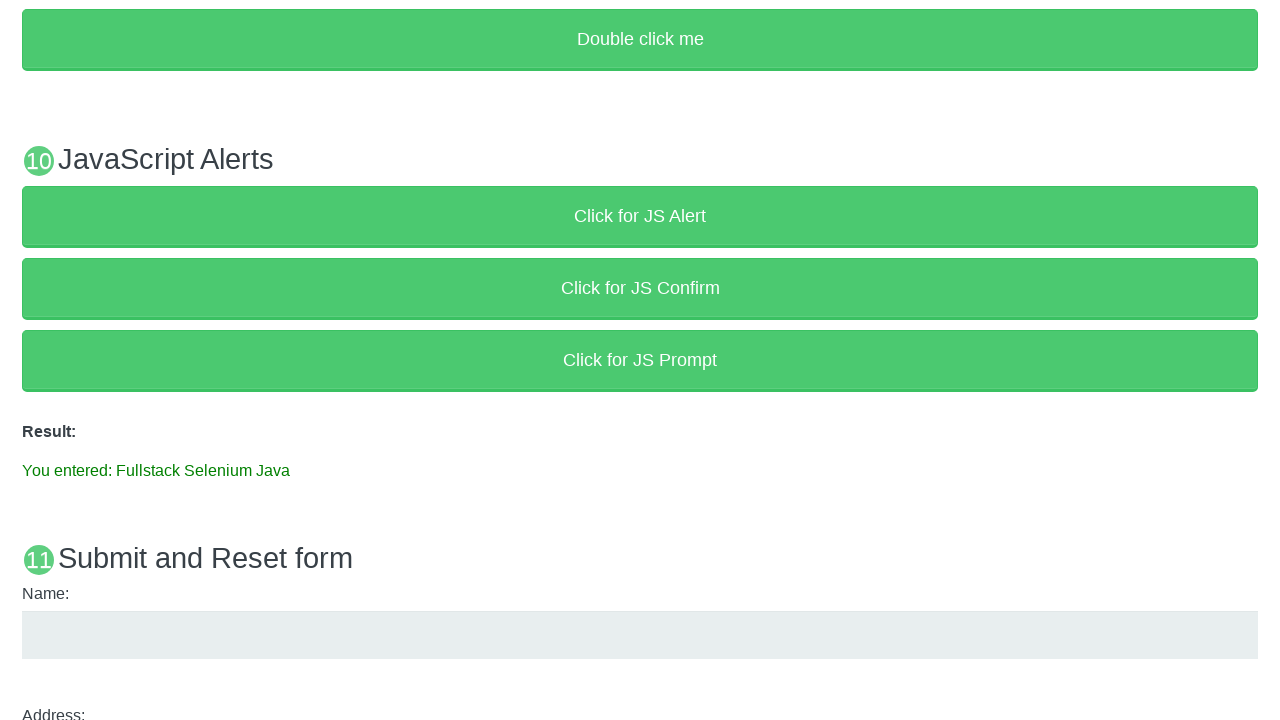

Waited for result paragraph to become visible
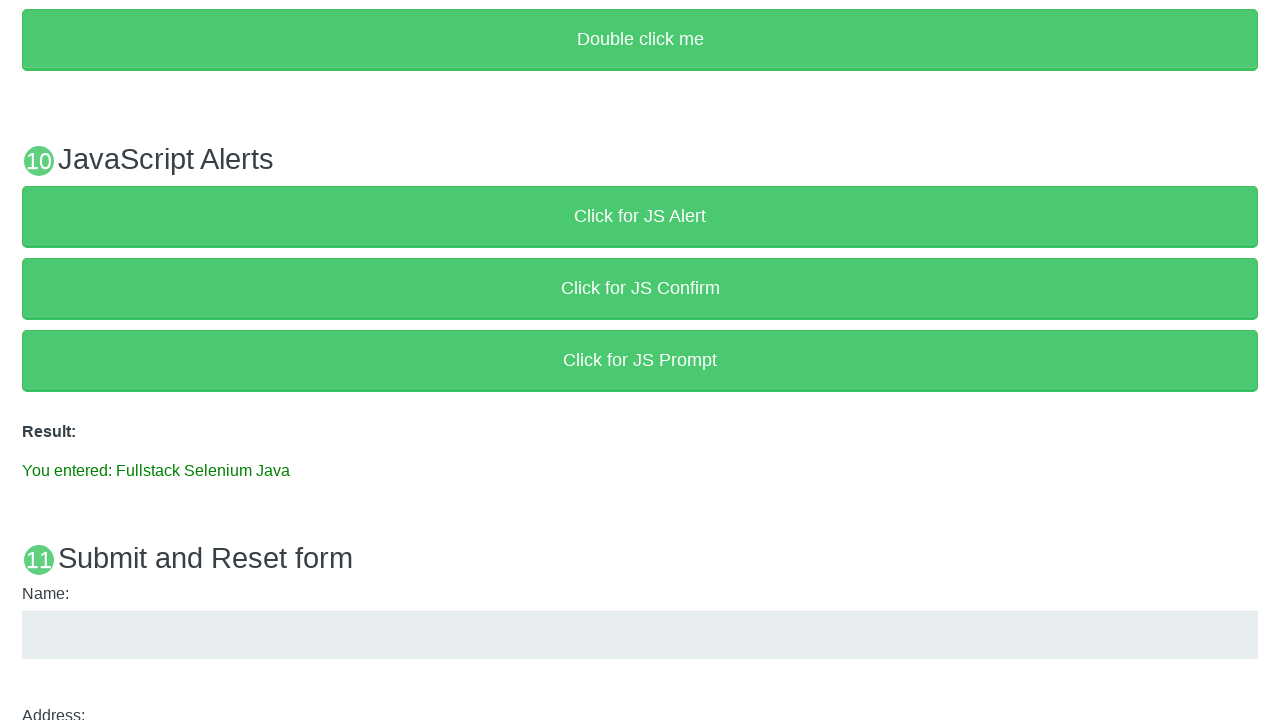

Verified that result text matches 'You entered: Fullstack Selenium Java'
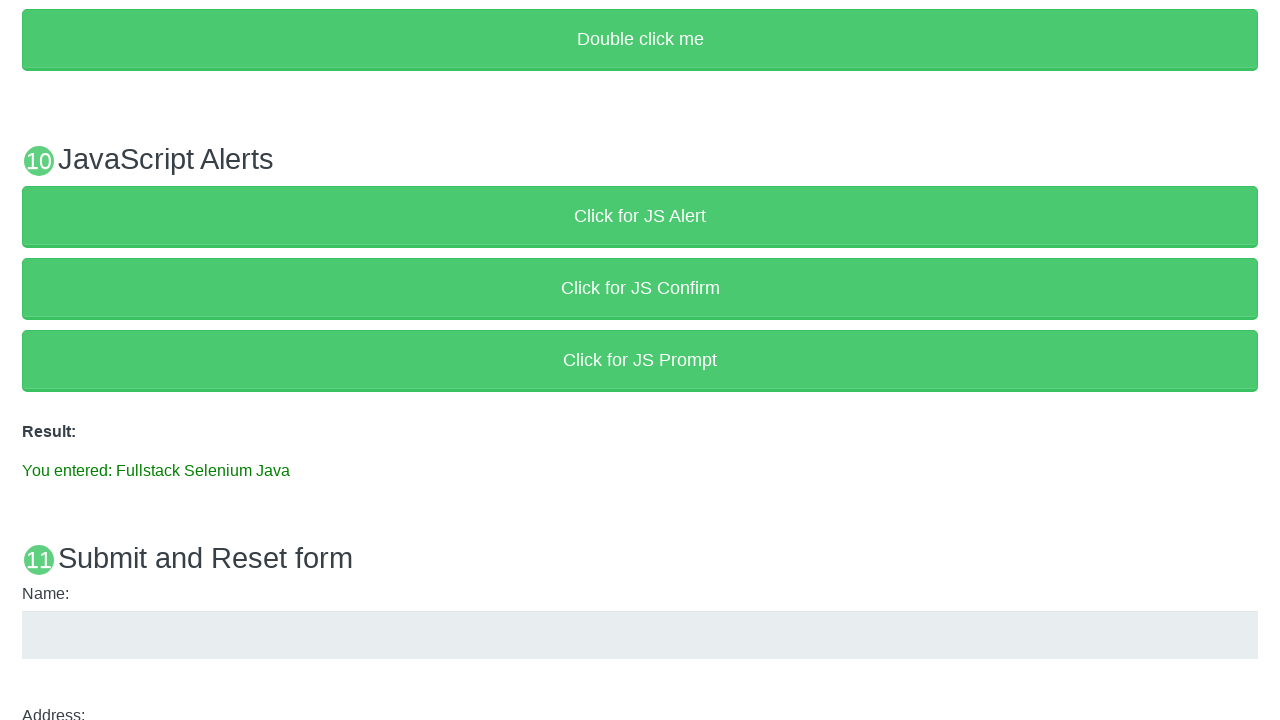

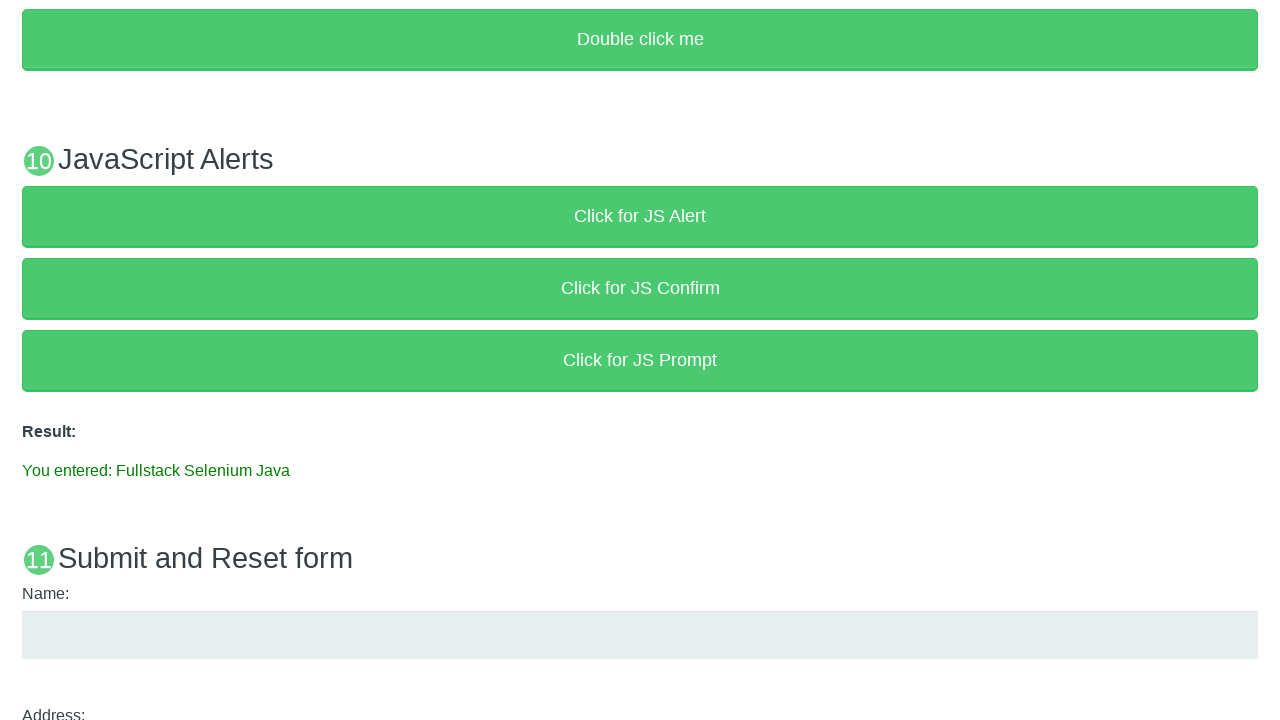